Tests a math exercise form by reading a value from the page, calculating the answer using a logarithmic formula, filling in the result, selecting checkboxes and radio buttons, and submitting the form.

Starting URL: https://suninjuly.github.io/math.html

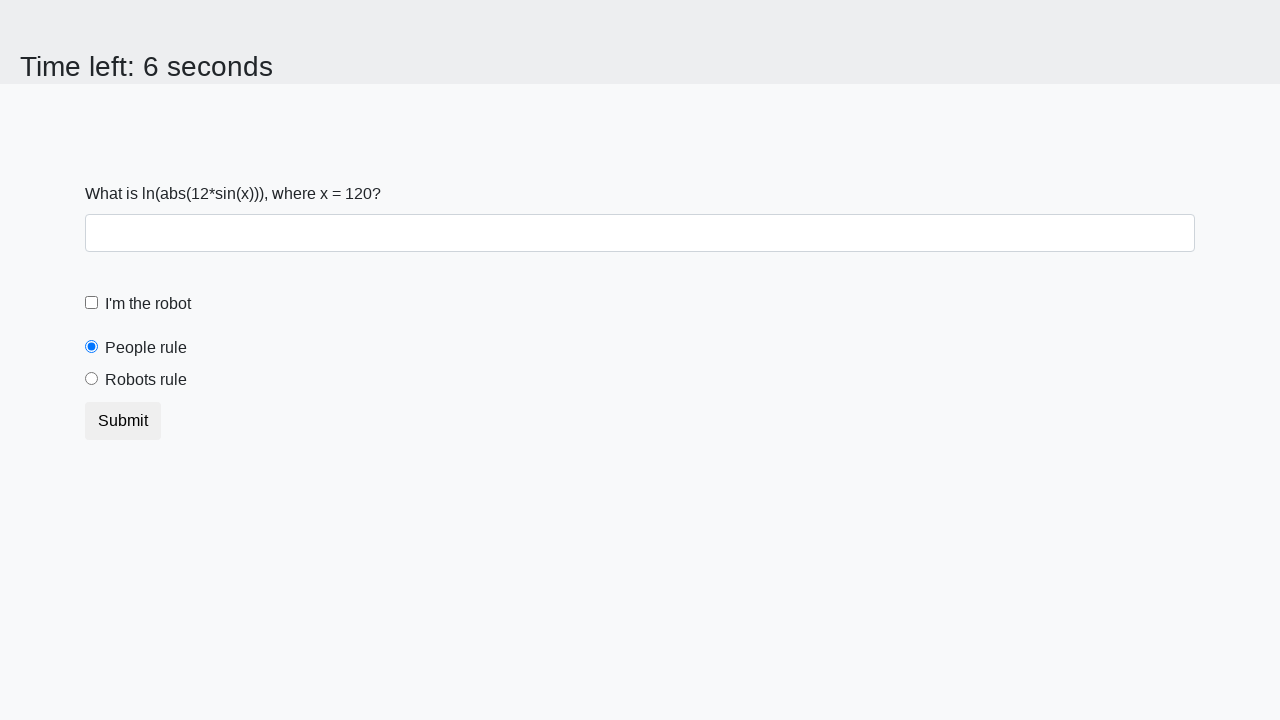

Read X value from the page
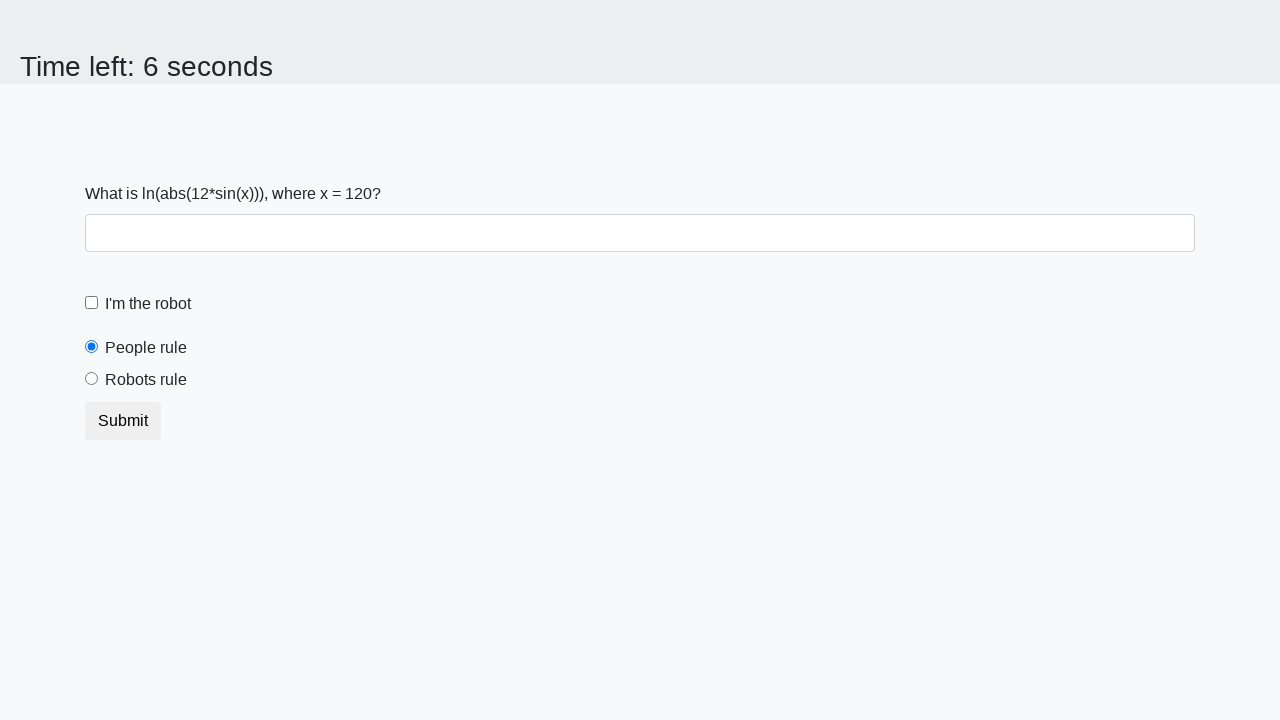

Calculated answer using logarithmic formula: y = 1.9412326854080941
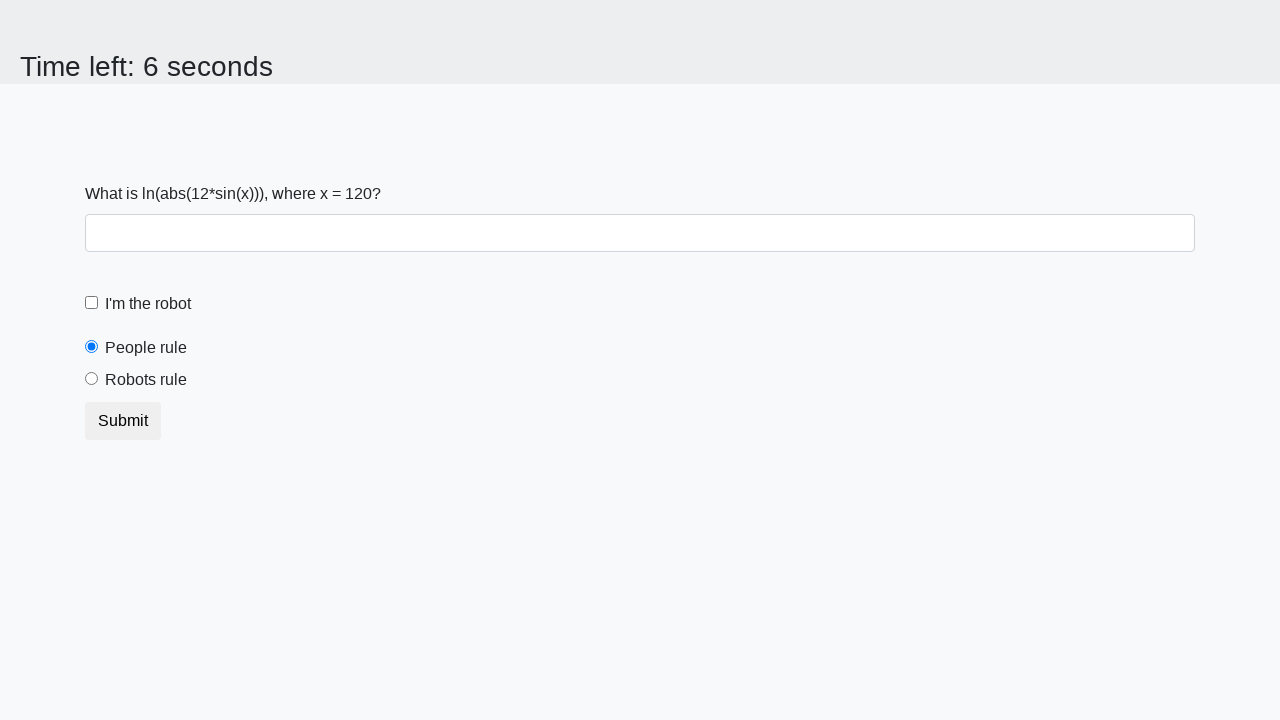

Filled in the calculated answer in the form on #answer
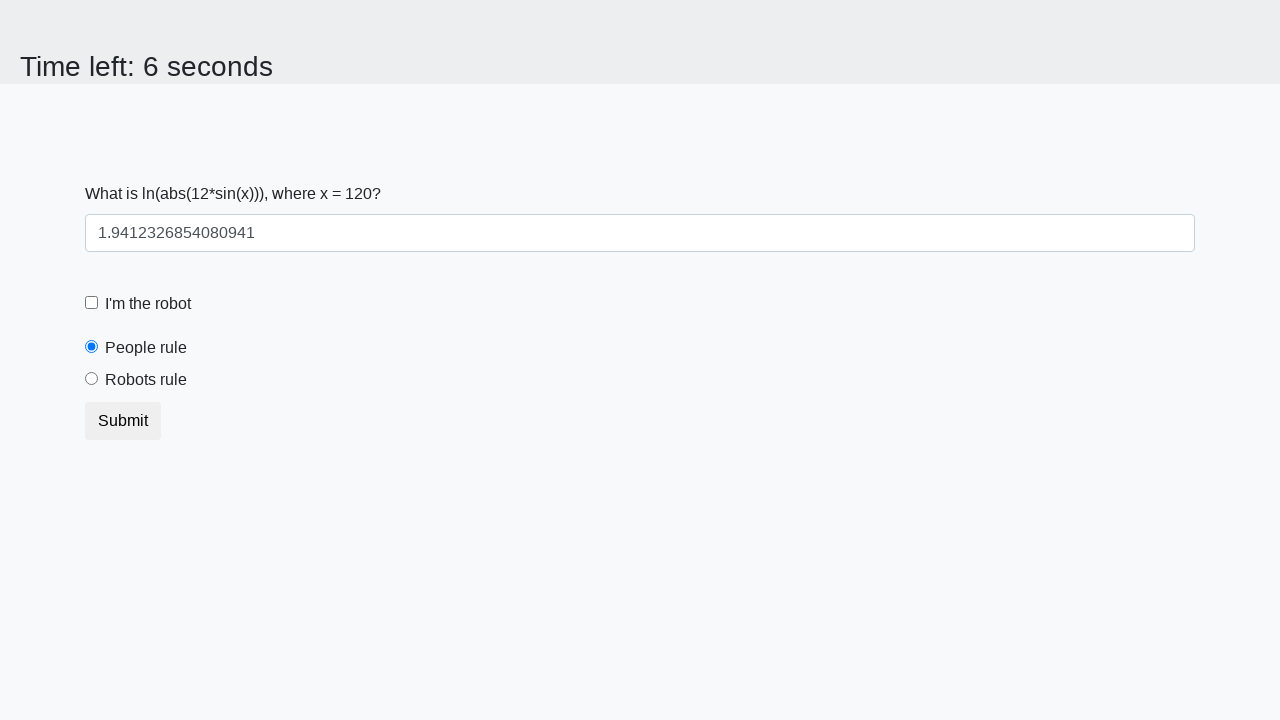

Clicked the robot checkbox at (92, 303) on #robotCheckbox
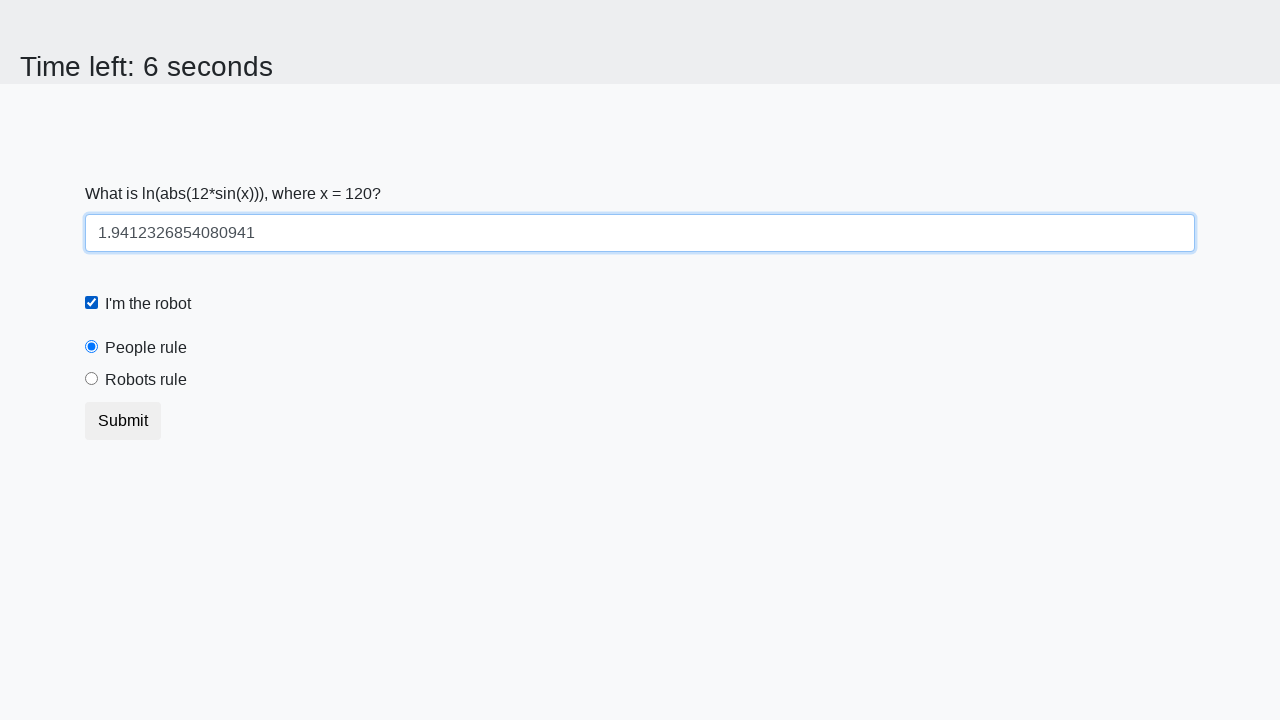

Clicked the robots rule radio button at (92, 379) on #robotsRule
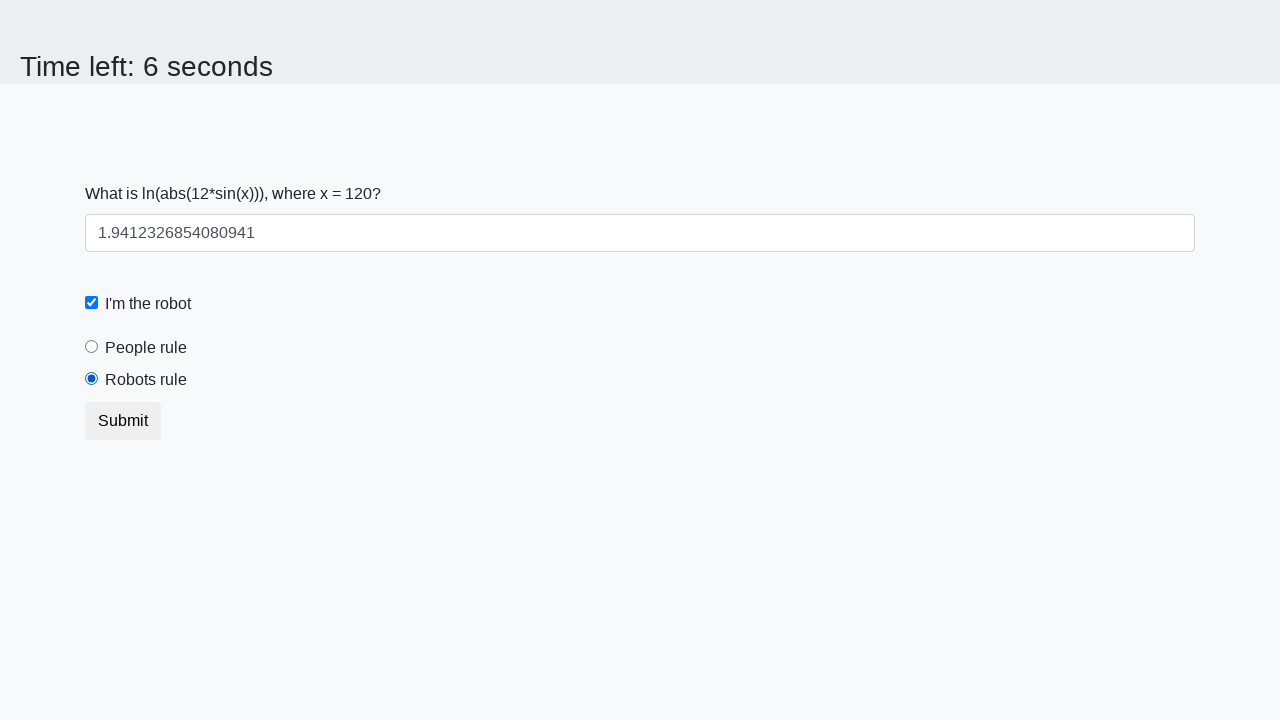

Submitted the math exercise form at (123, 421) on [type='submit']
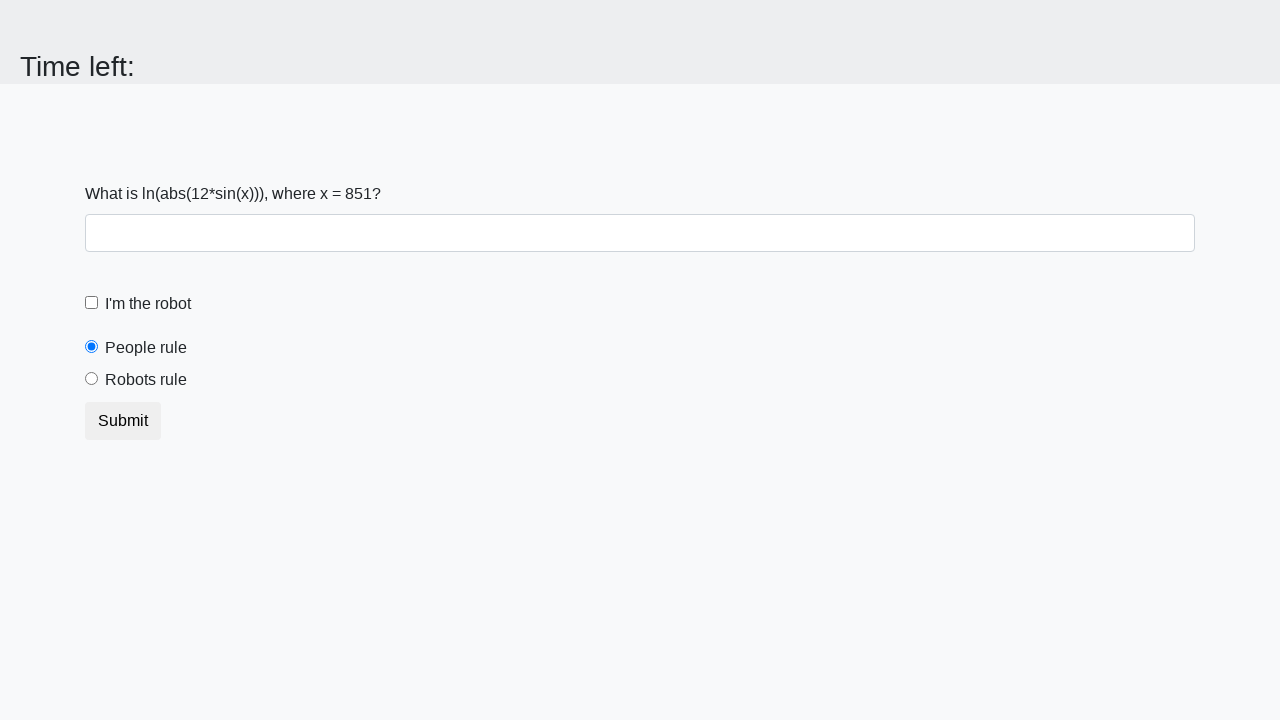

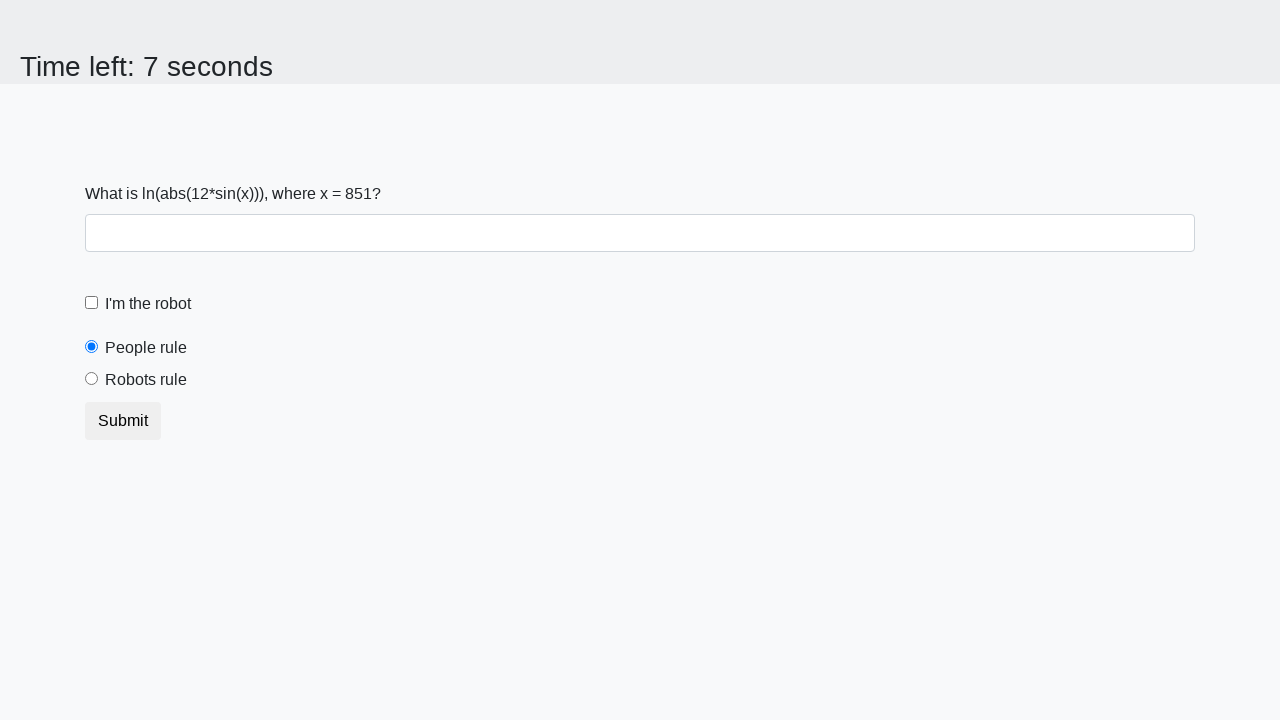